Navigates to a football statistics website and clicks the "All matches" button to display all match data, then verifies that match rows are loaded.

Starting URL: https://www.adamchoi.co.uk/overs/detailed

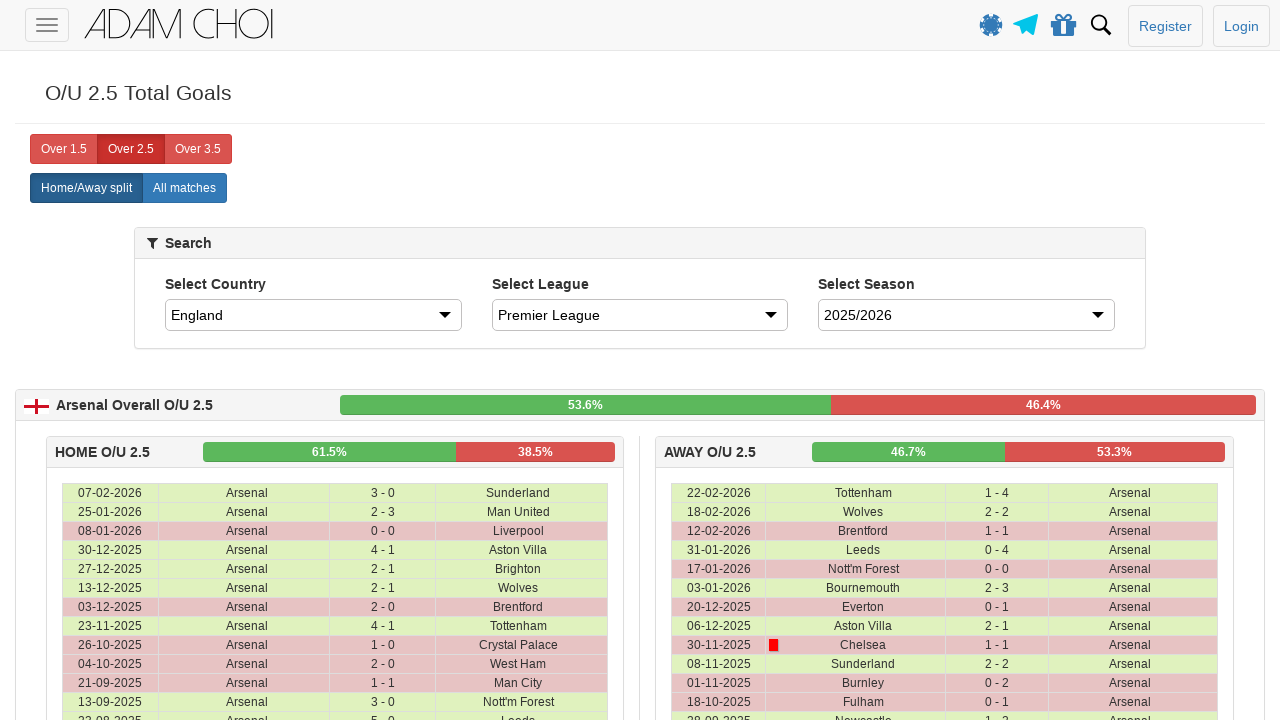

Waited for page to load (networkidle)
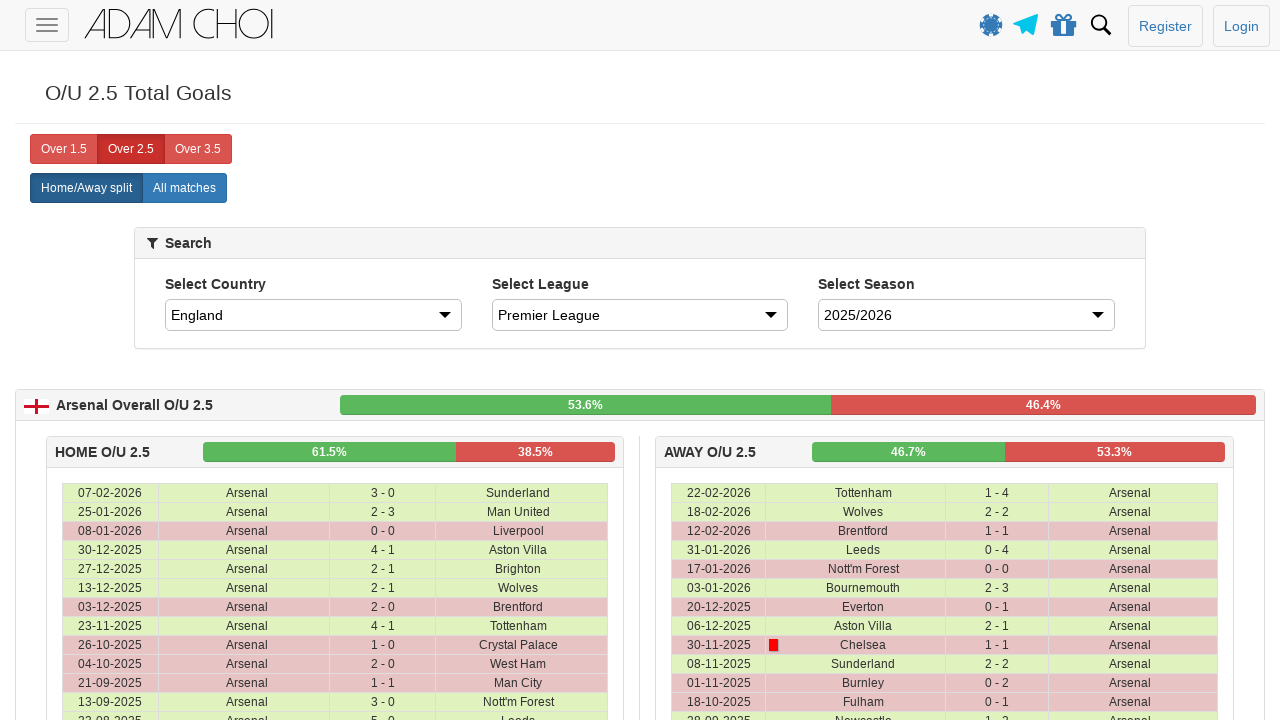

Clicked the 'All matches' button at (184, 188) on label[analytics-event="All matches"]
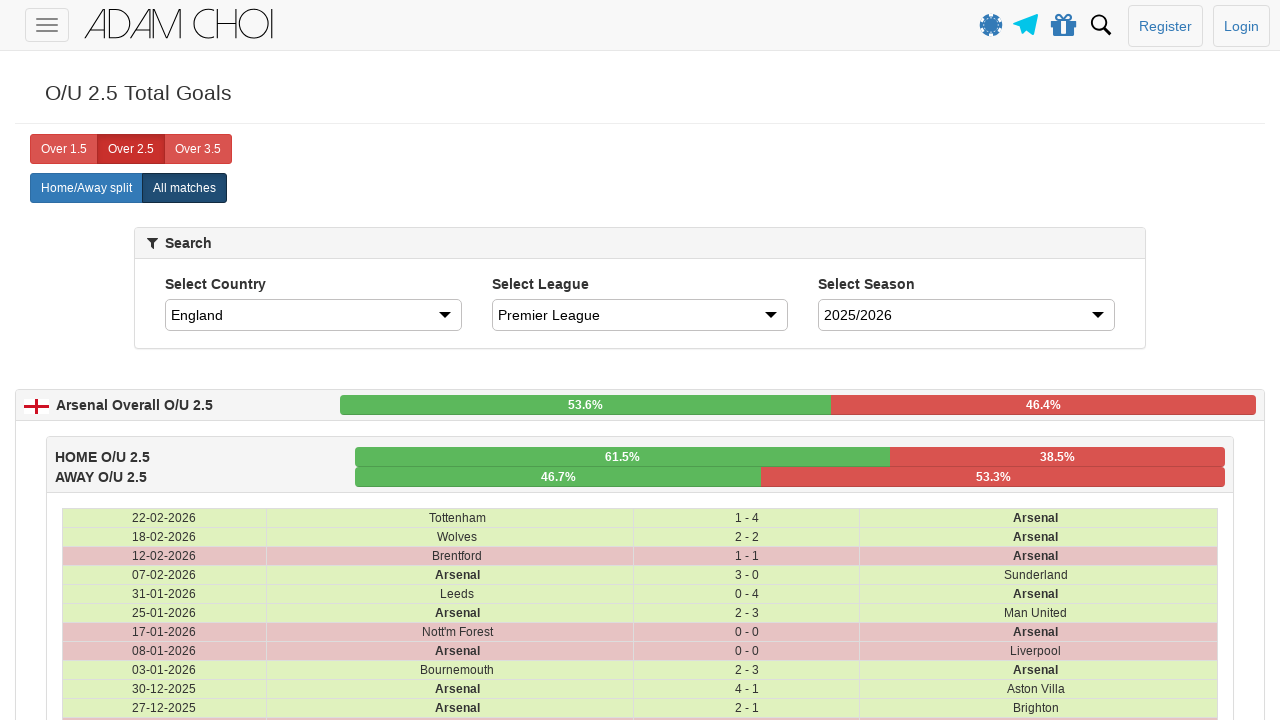

Match data table rows loaded
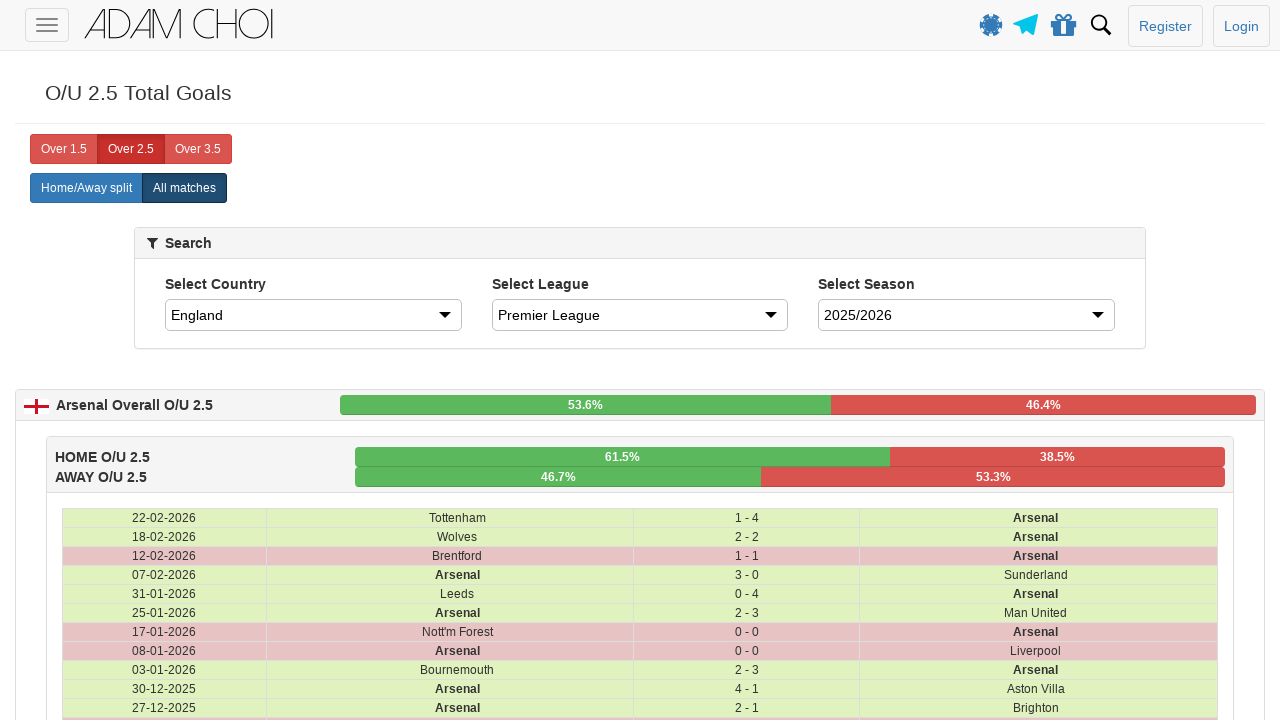

Verified that match data is displayed in table rows
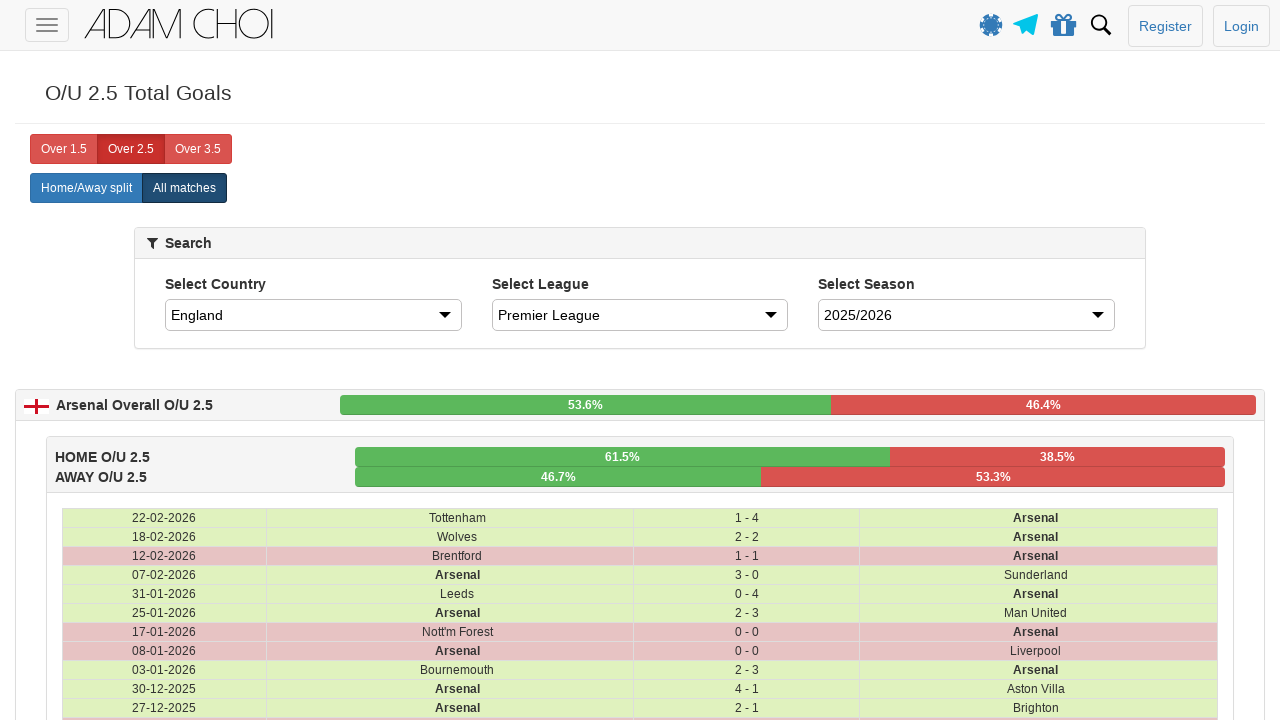

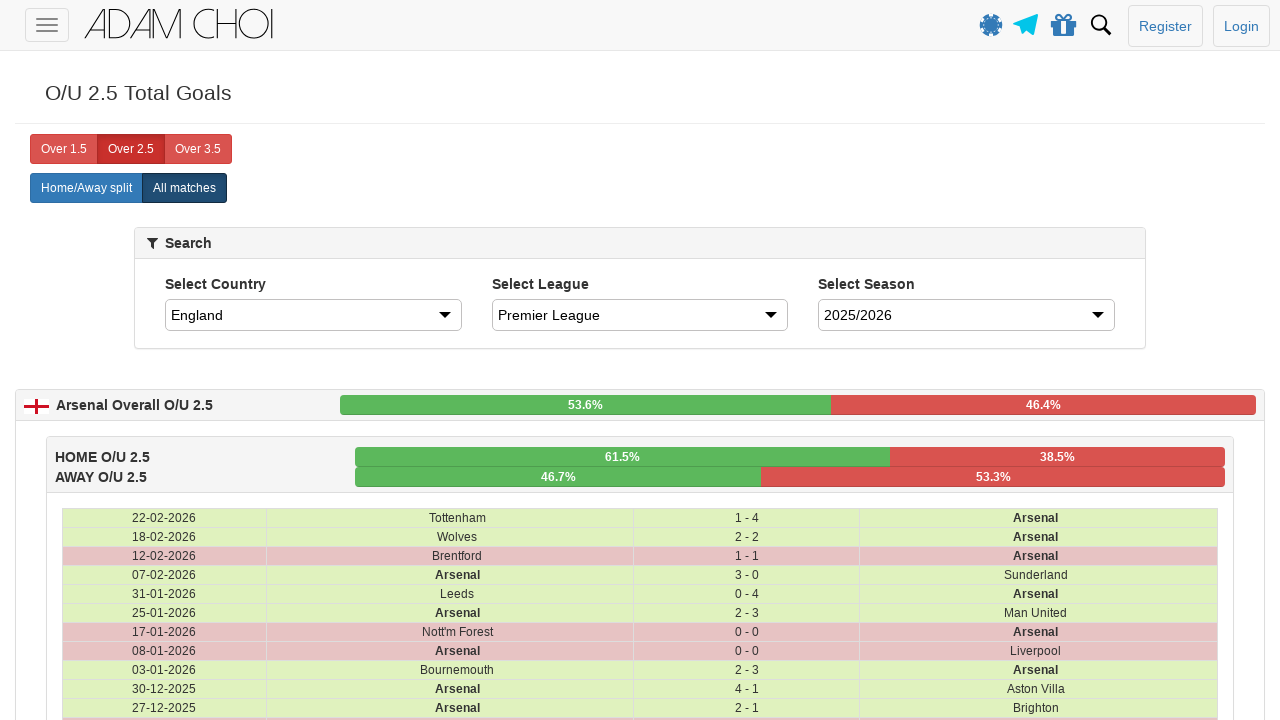